Tests navigation to the artists page by clicking the artists button and verifying that artist listings are displayed.

Starting URL: https://ampeg.com/

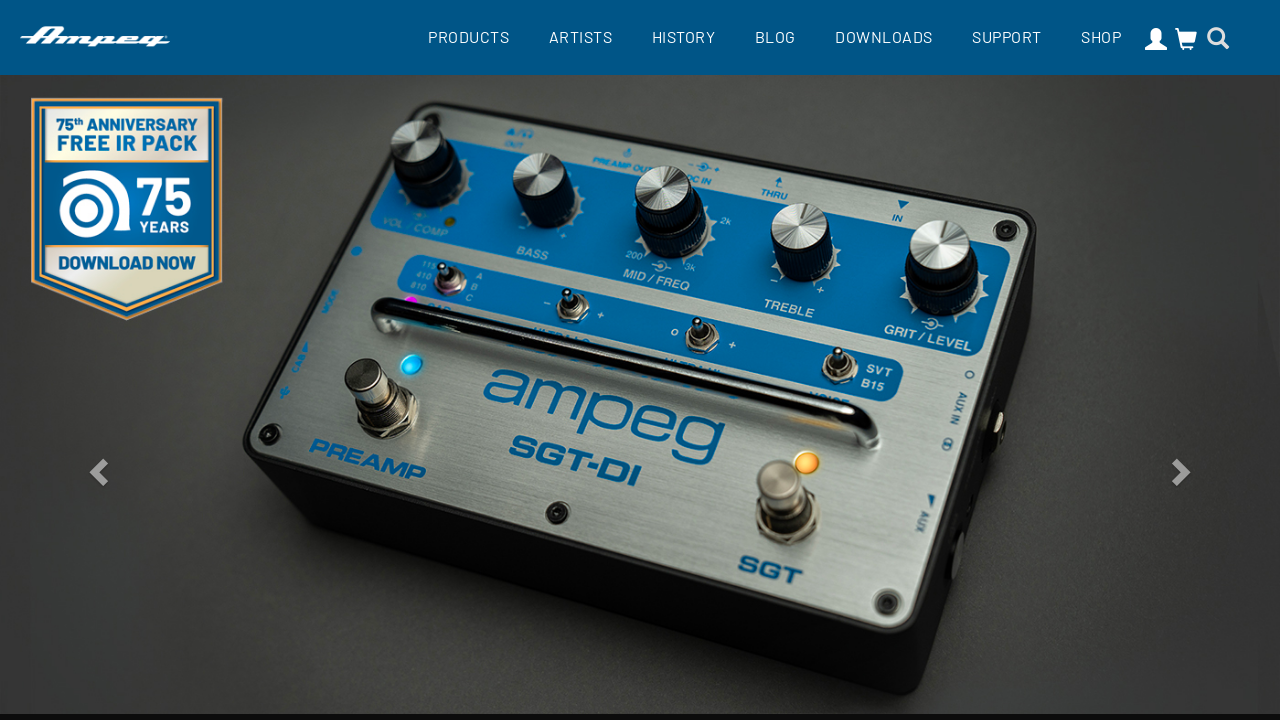

Clicked on the Artists navigation link at (580, 36) on a[title='Artists']
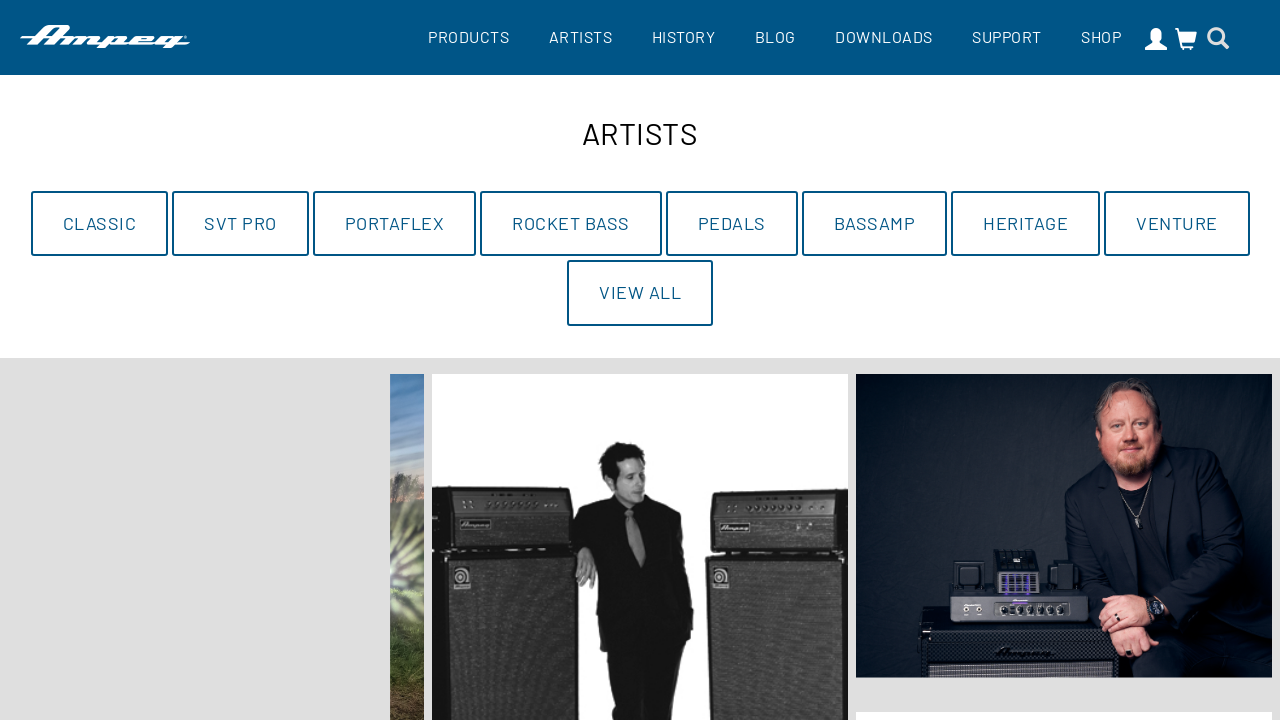

Artist listings loaded and verified
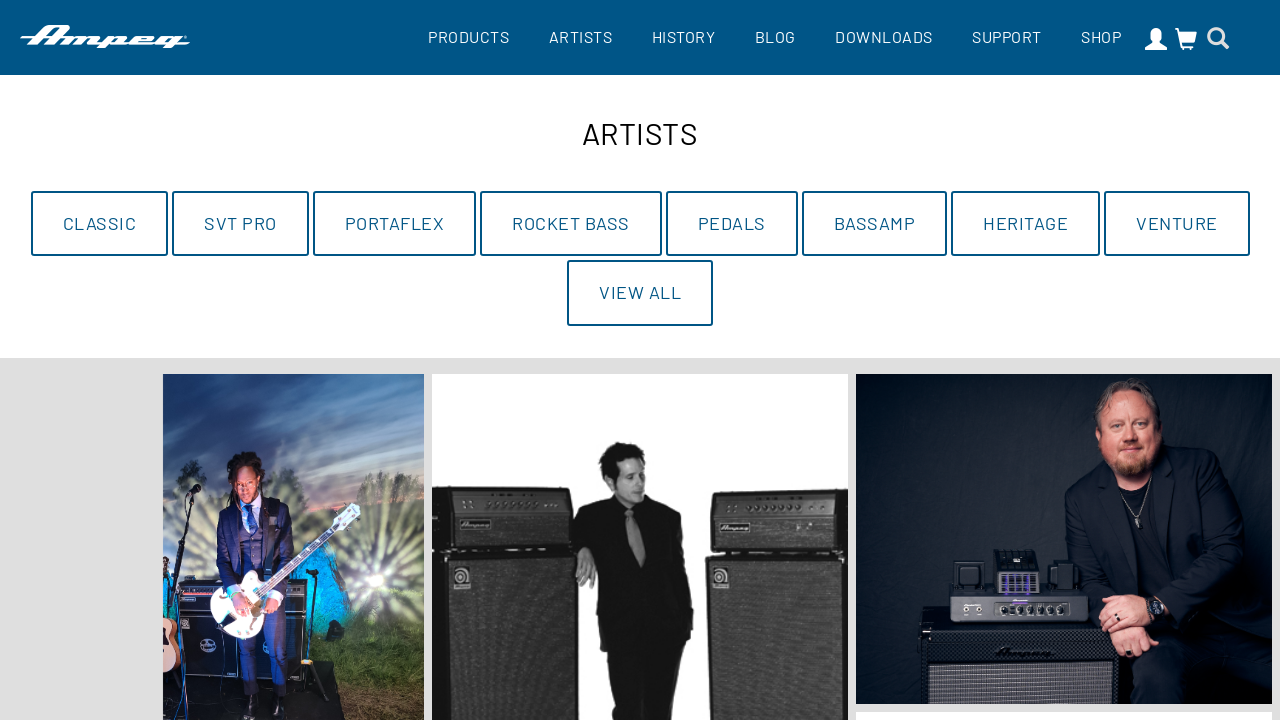

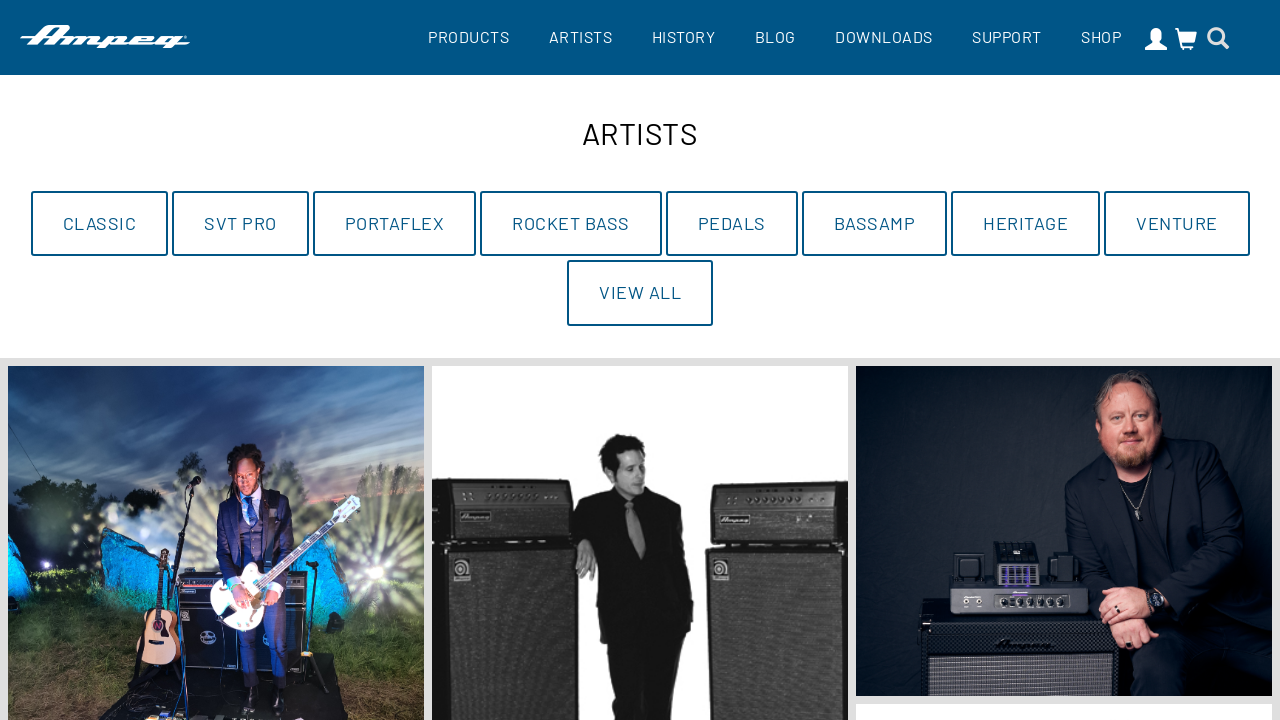